Tests canceling an edit operation using the Escape key

Starting URL: https://todomvc4tasj.herokuapp.com/

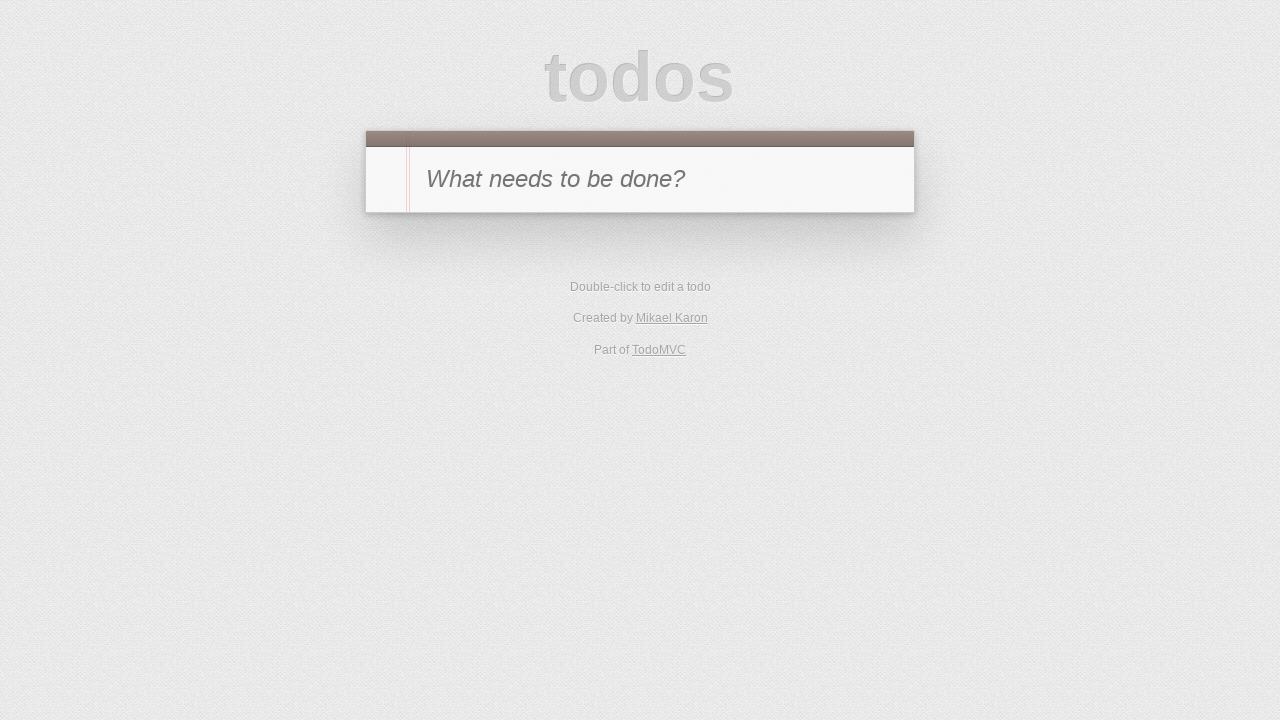

Set initial task in localStorage via JavaScript
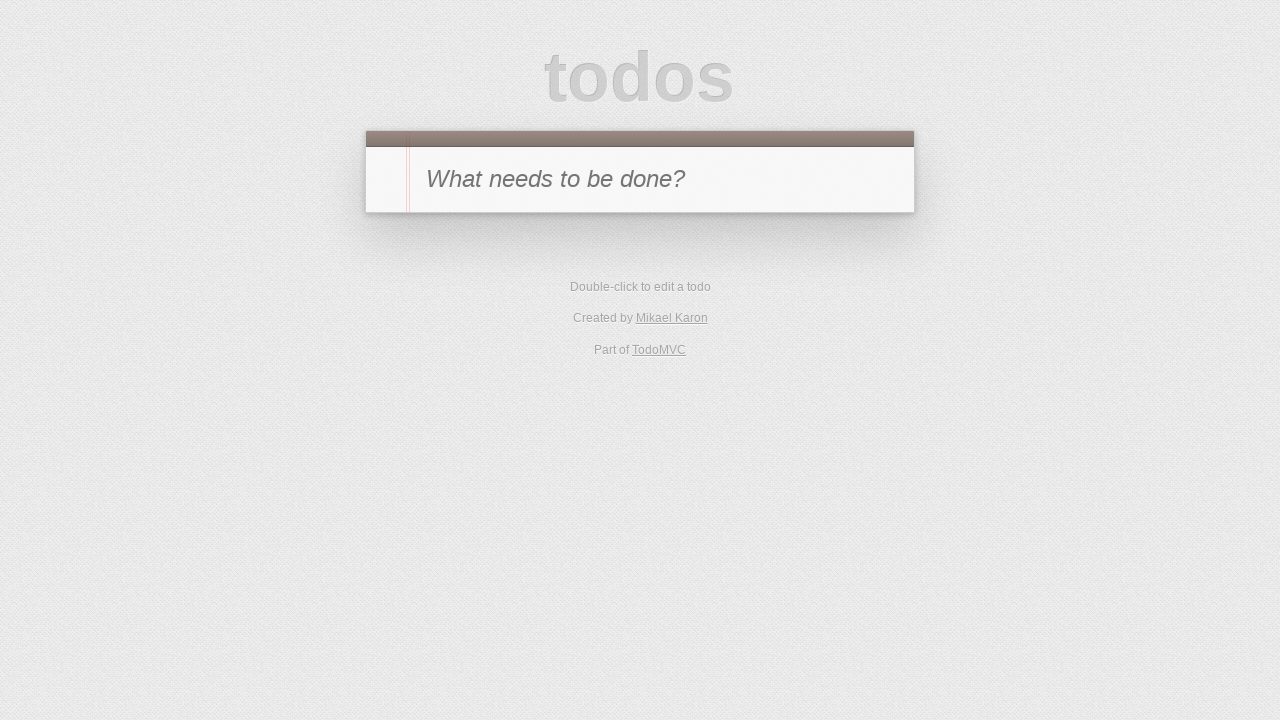

Reloaded page to load task from localStorage
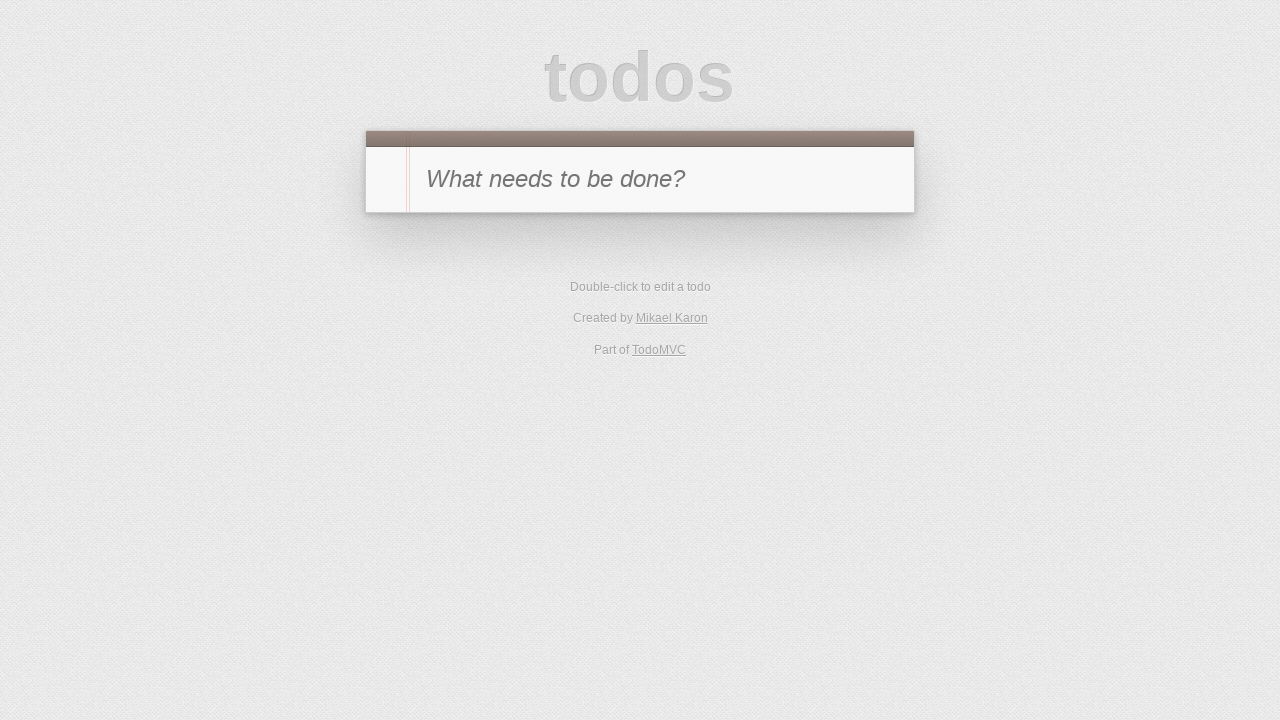

Double-clicked task 1 to enter edit mode at (640, 242) on #todo-list>li >> internal:has-text="1"i
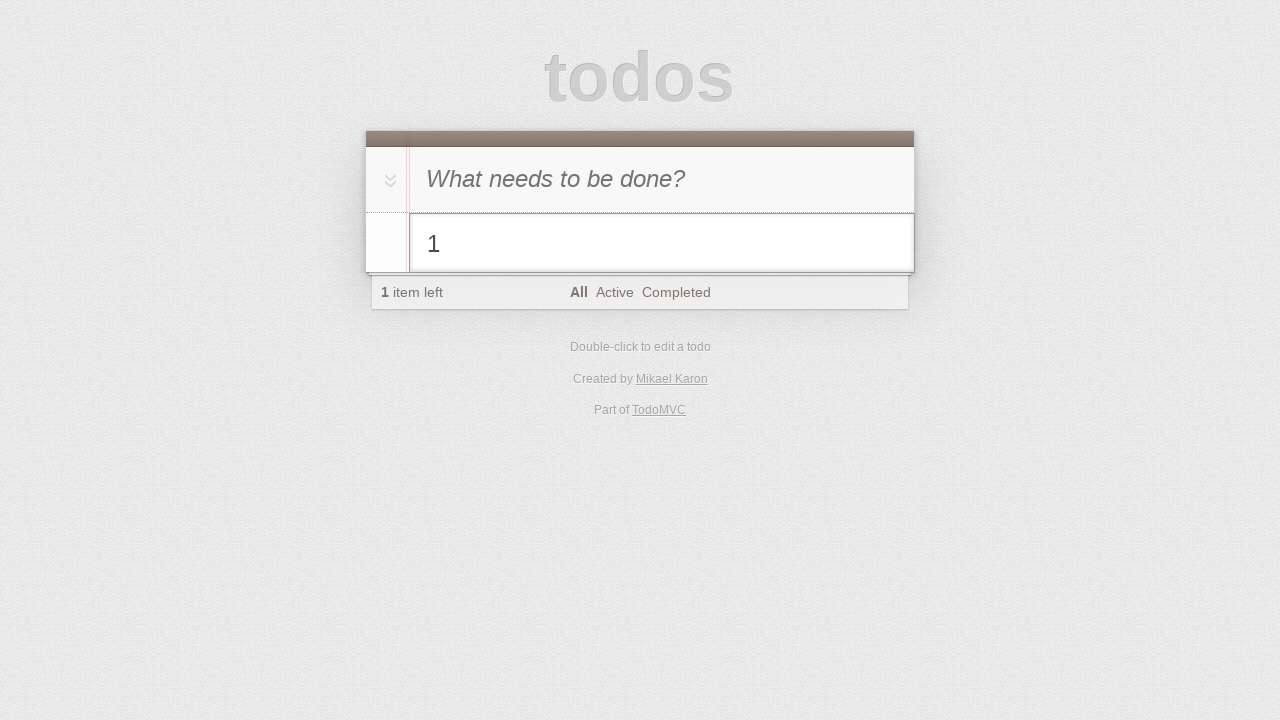

Filled edit field with text '1 cancel edit' on #todo-list>li.editing .edit
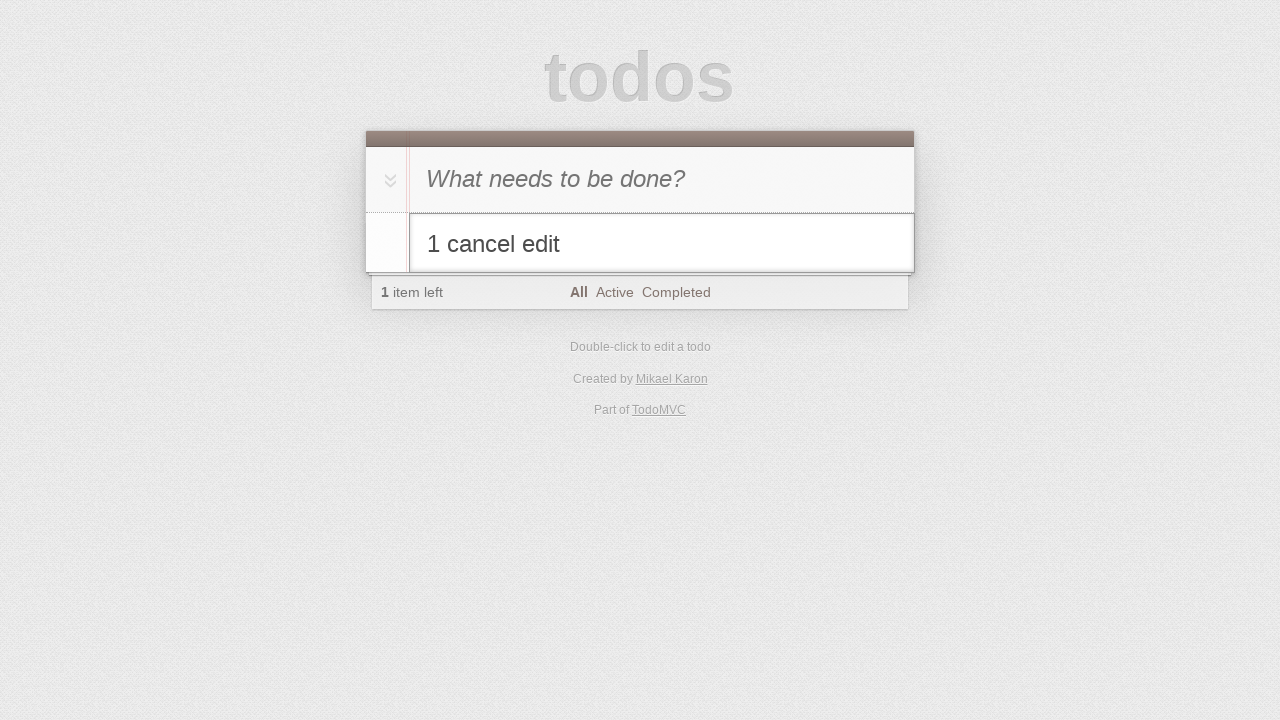

Pressed Escape key to cancel the edit operation on #todo-list>li.editing .edit
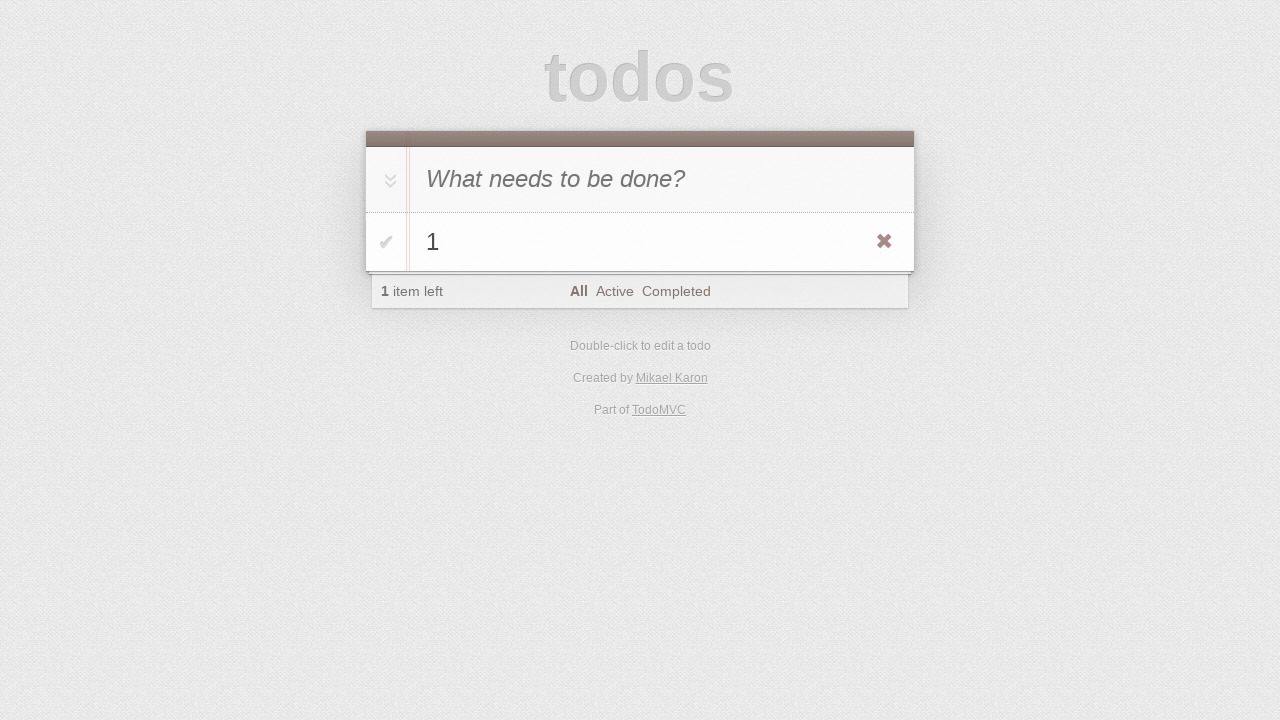

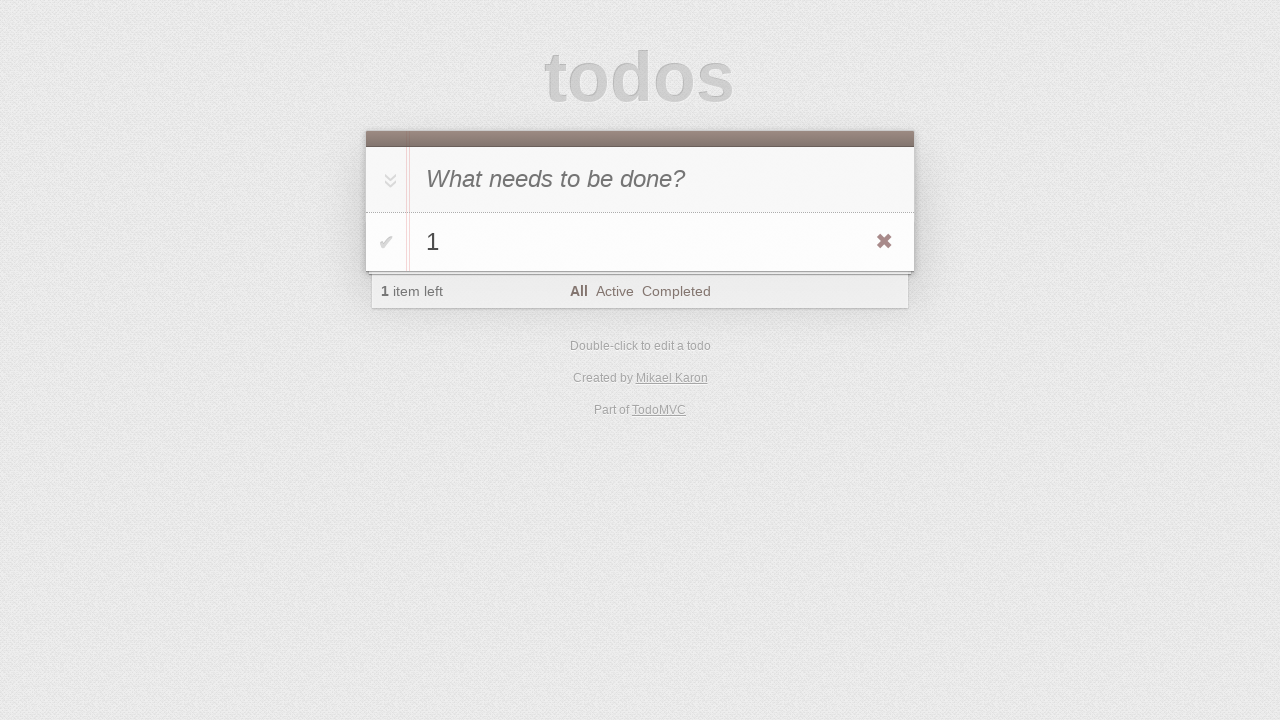